Navigates to a page, clicks a link with a mathematically calculated text value (85397), then fills out a form with first name, last name, city, and country fields and submits it.

Starting URL: http://suninjuly.github.io/find_link_text

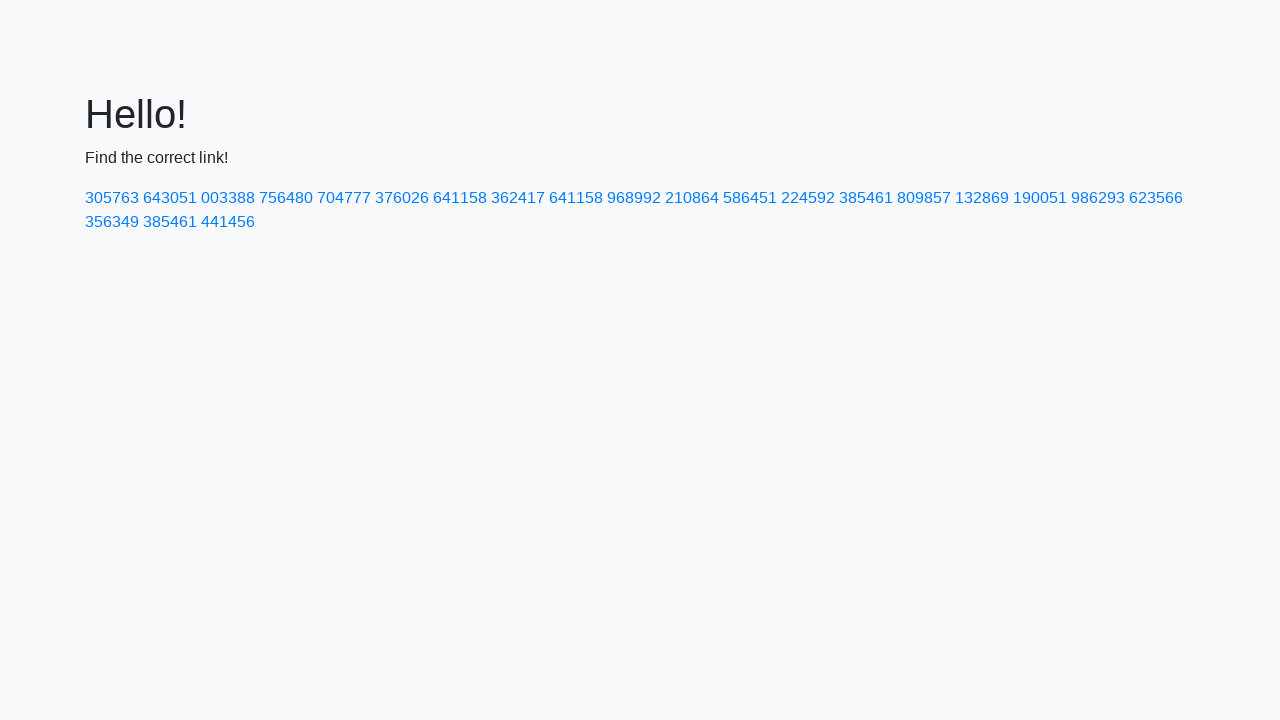

Clicked link with mathematically calculated text value 85397 at (808, 198) on text=224592
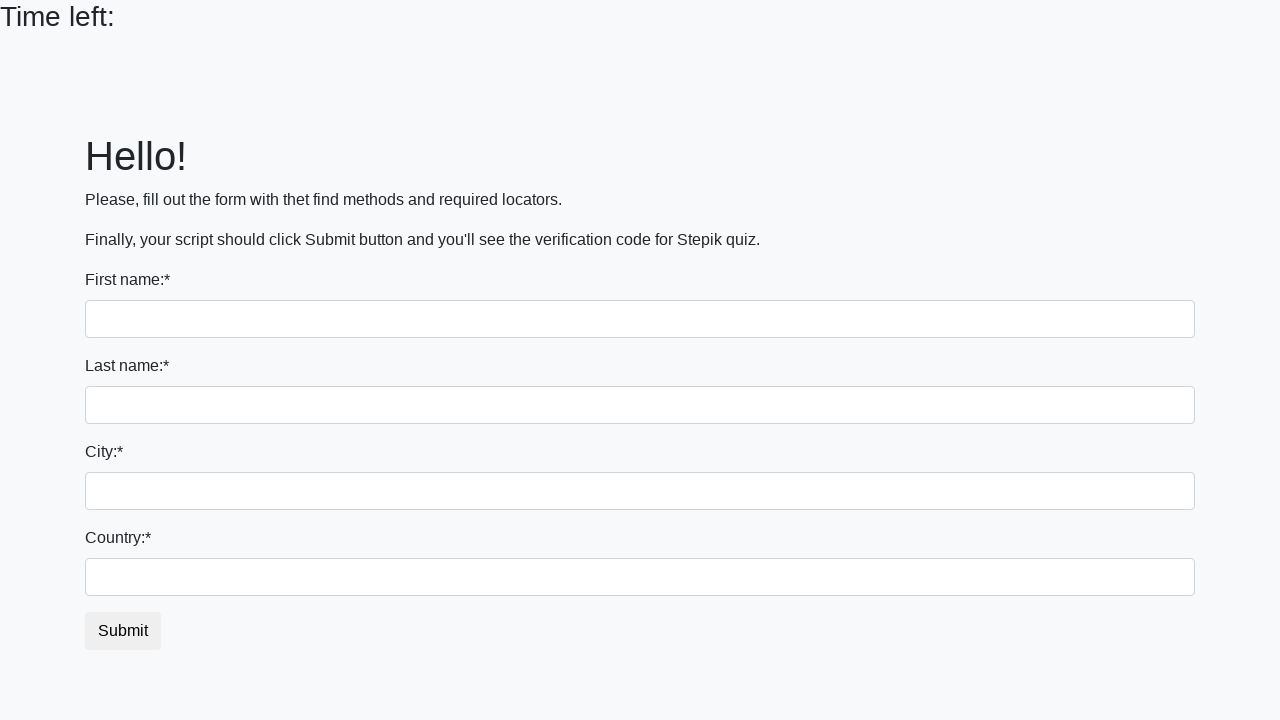

Filled first name field with 'Ivan' on input
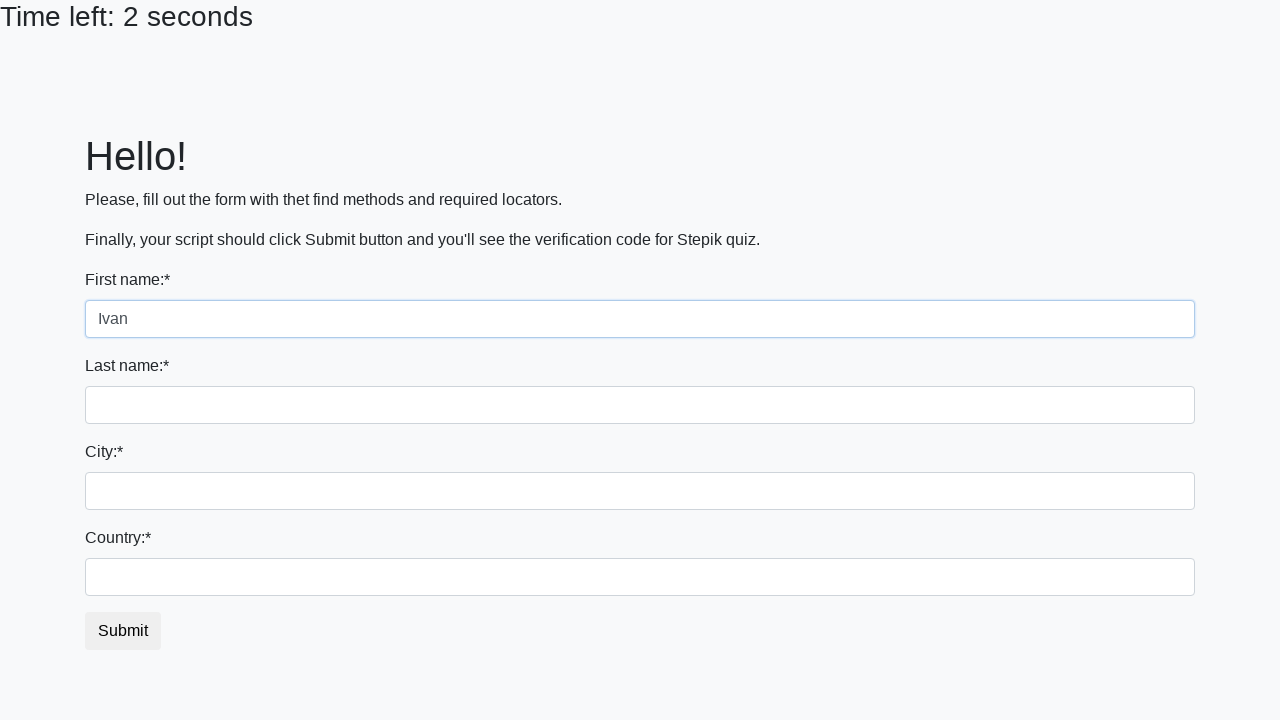

Filled last name field with 'Petrov' on input[name='last_name']
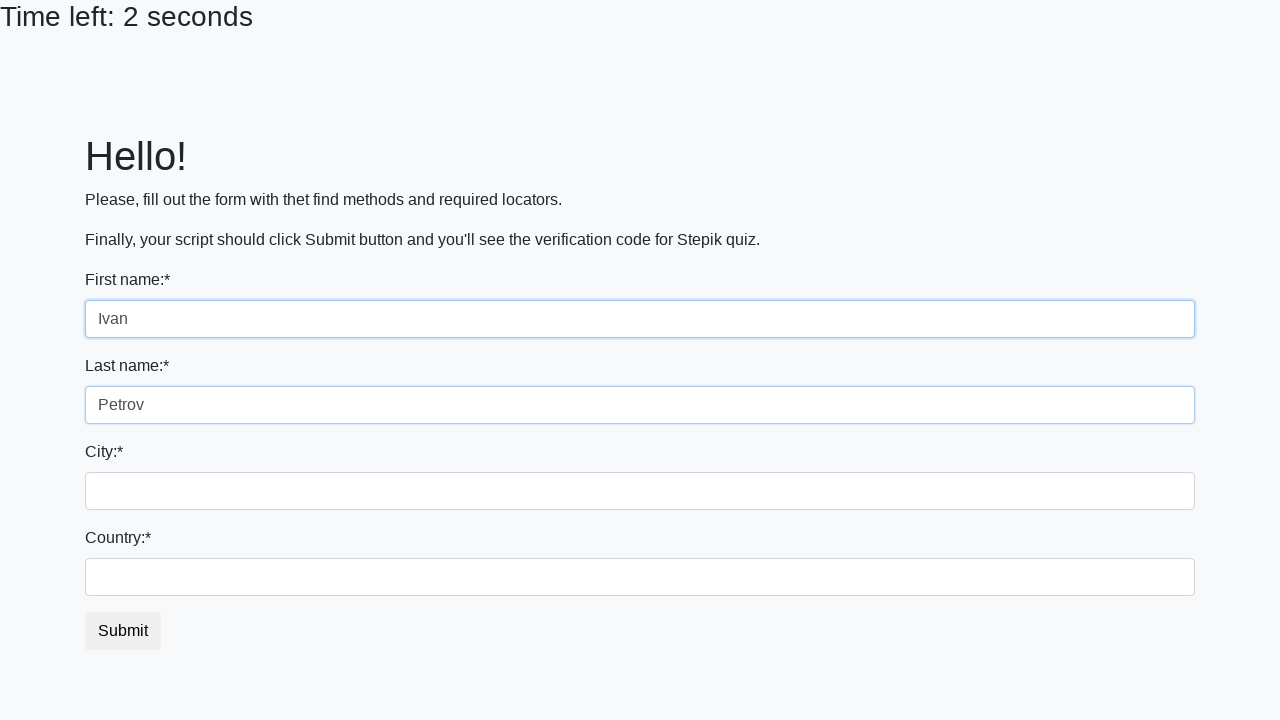

Filled city field with 'Smolensk' on .city
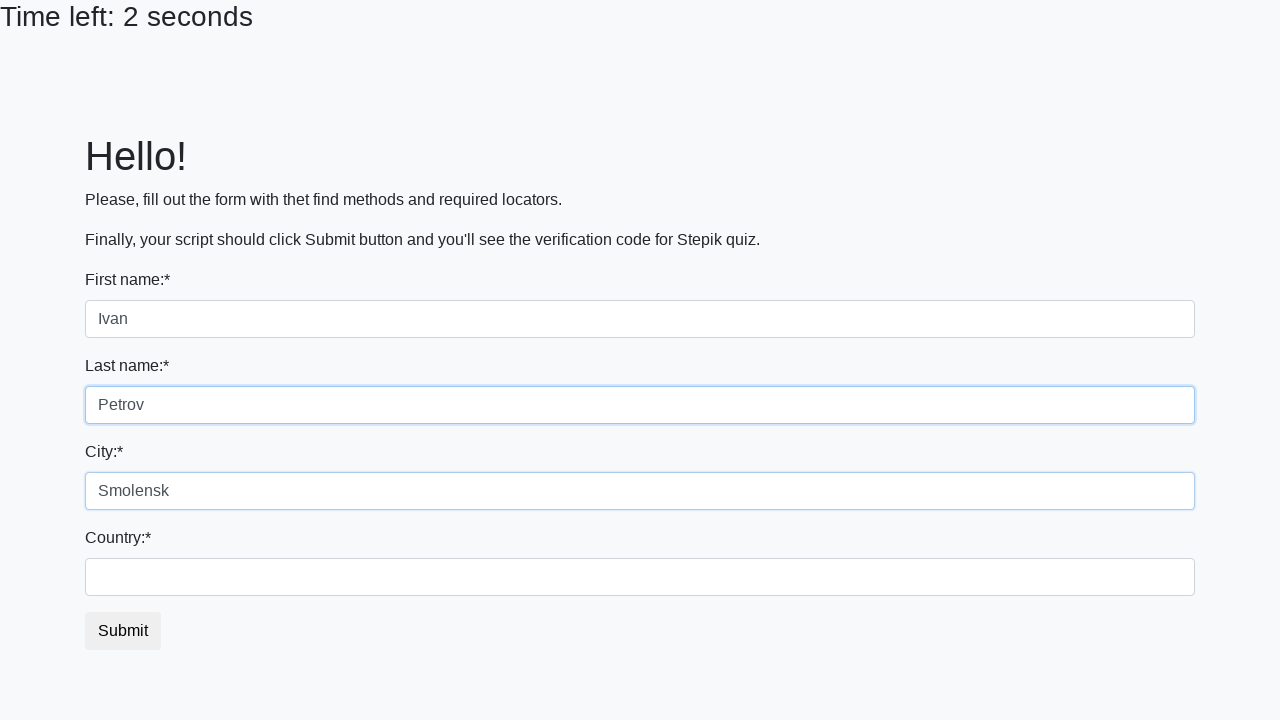

Filled country field with 'Russia' on #country
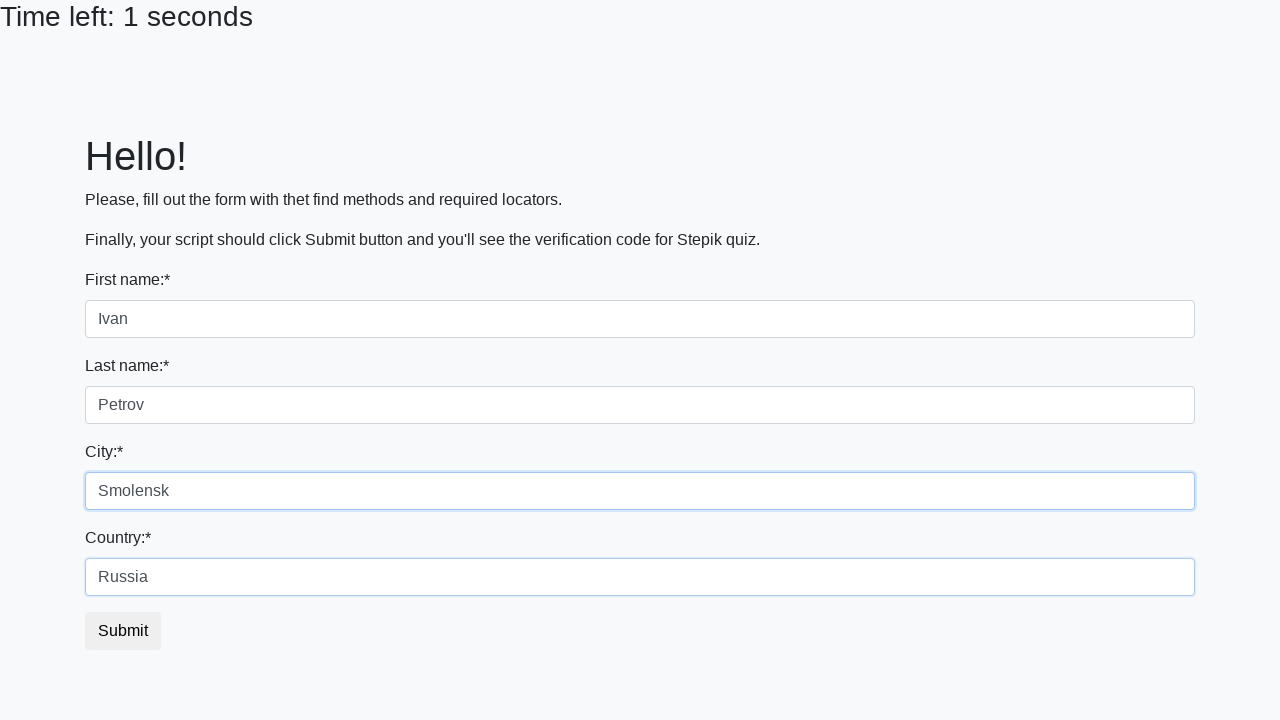

Clicked submit button to submit the form at (123, 631) on button.btn
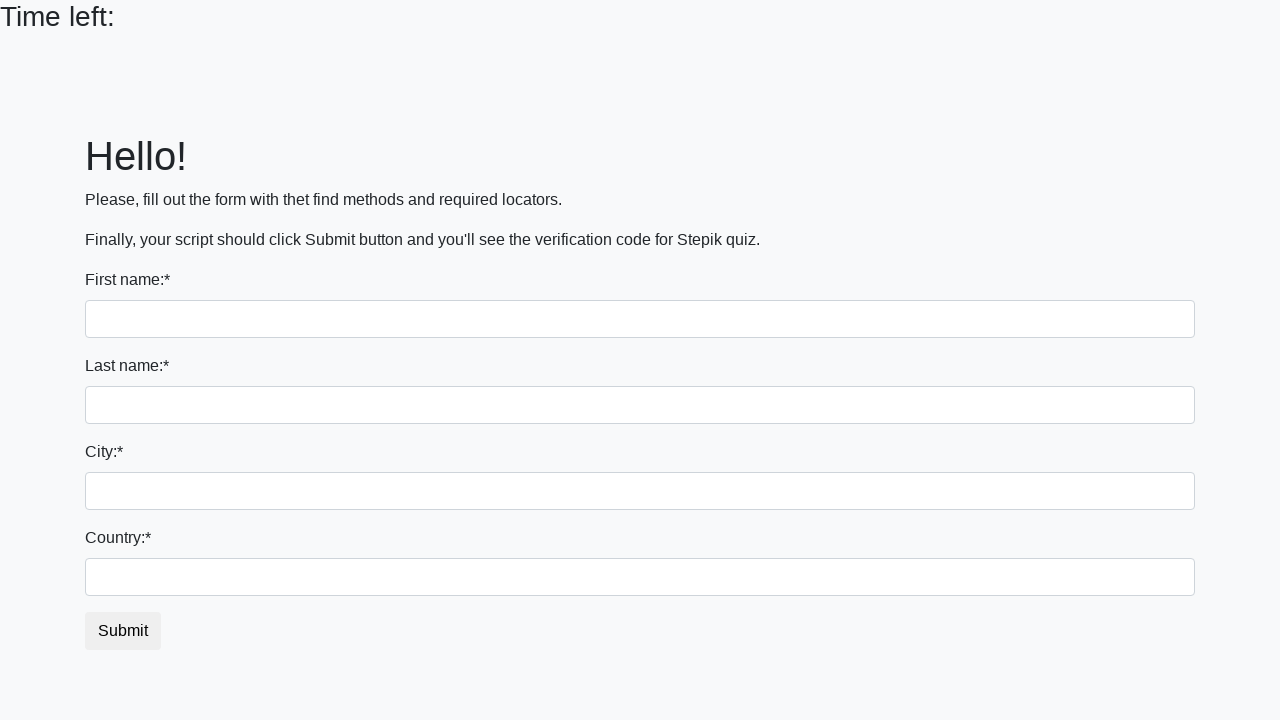

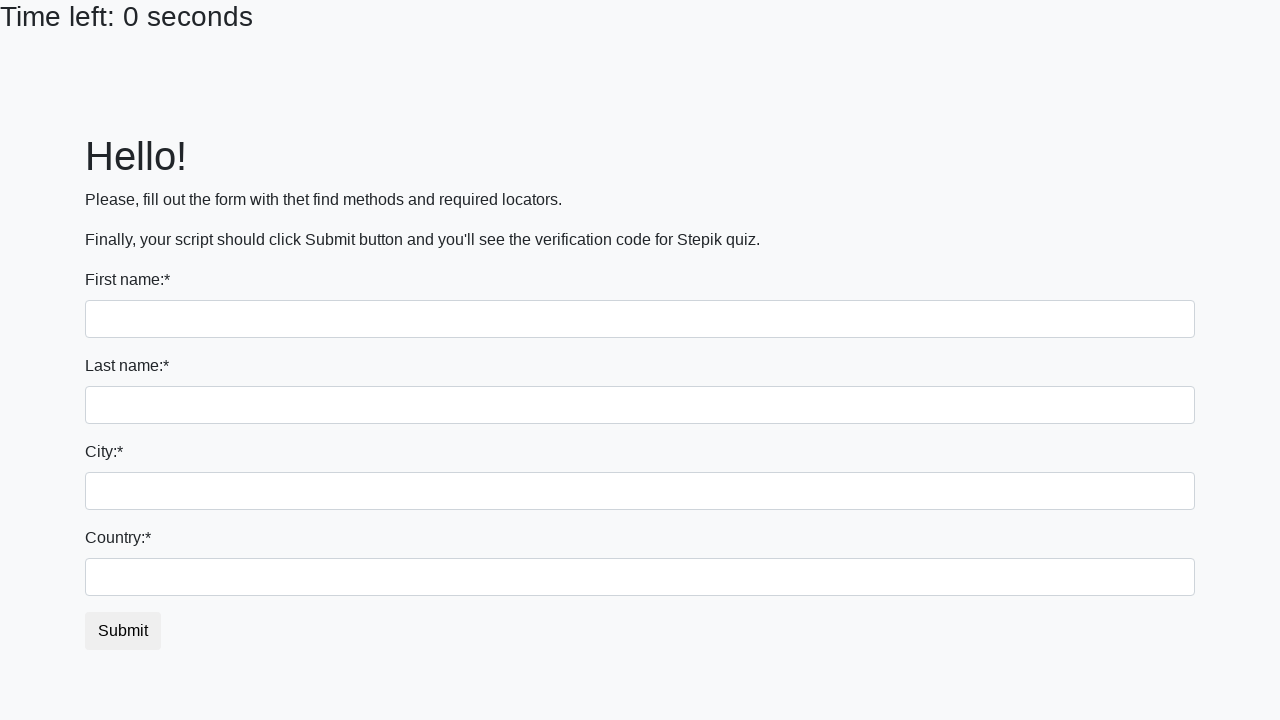